Navigates to the Demoblaze demo store homepage and verifies that product listings are displayed by waiting for product link elements to load.

Starting URL: https://www.demoblaze.com/index.html

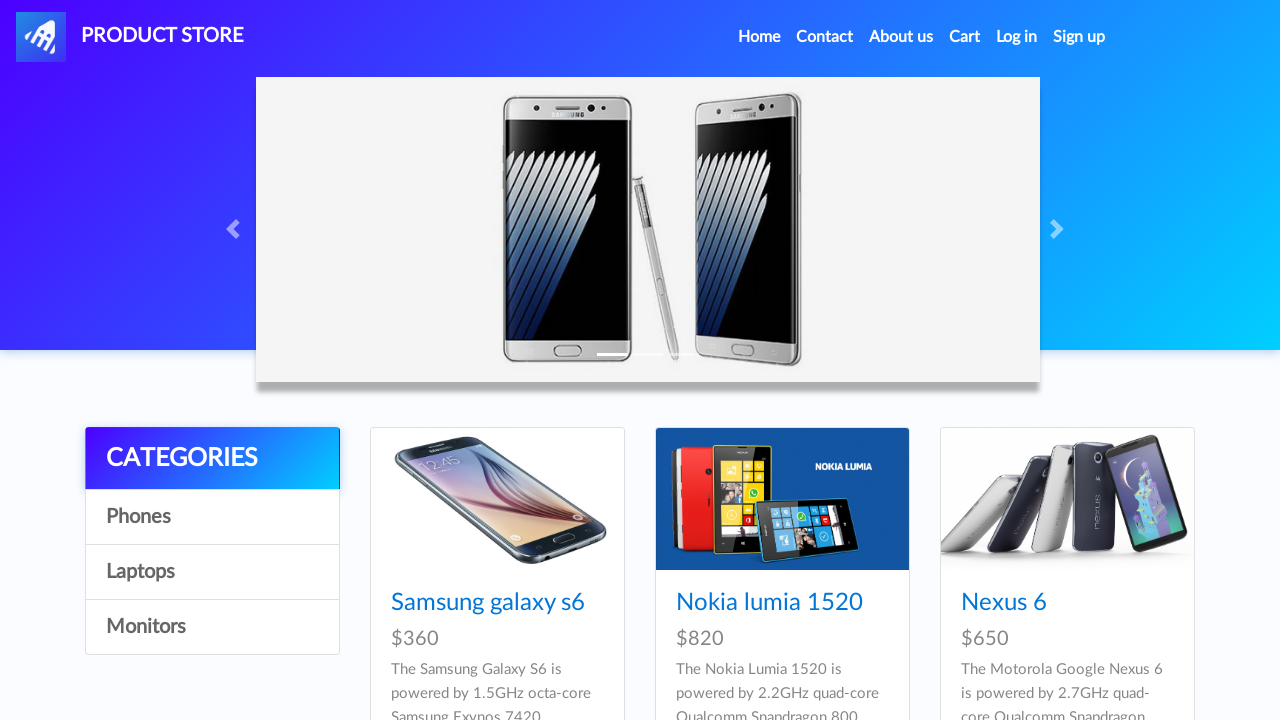

Navigated to Demoblaze homepage
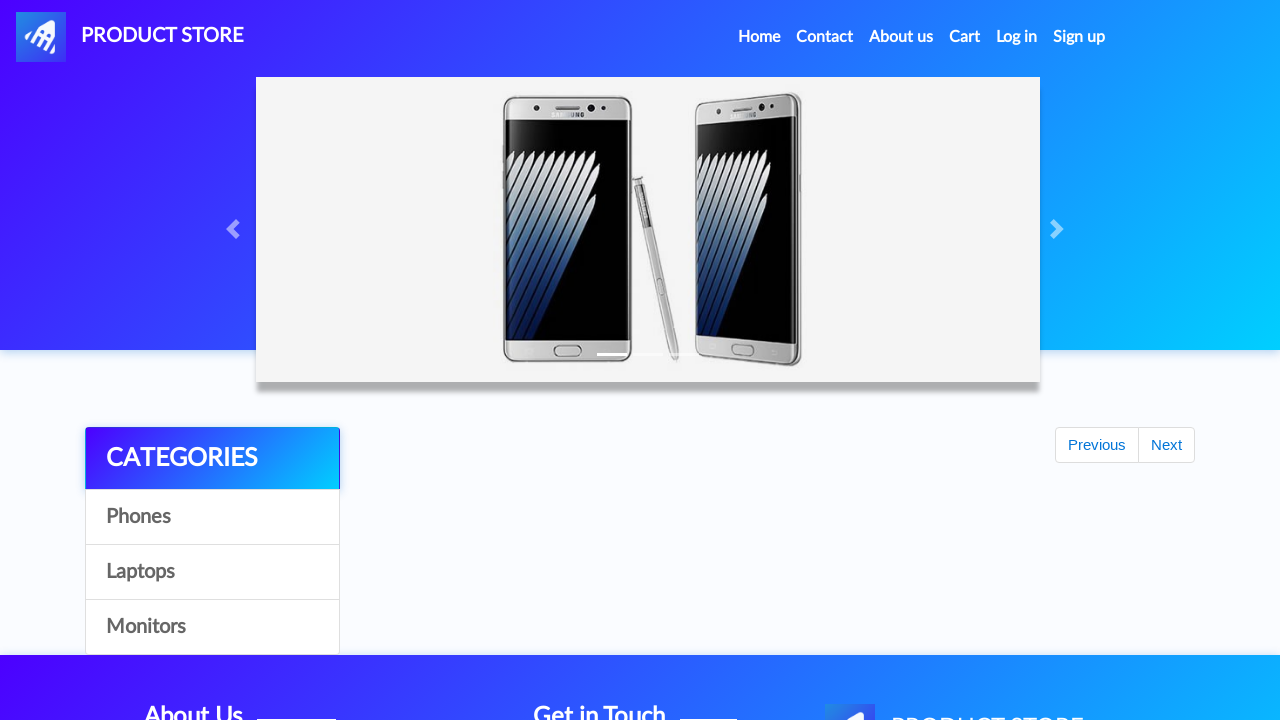

Product listings container loaded
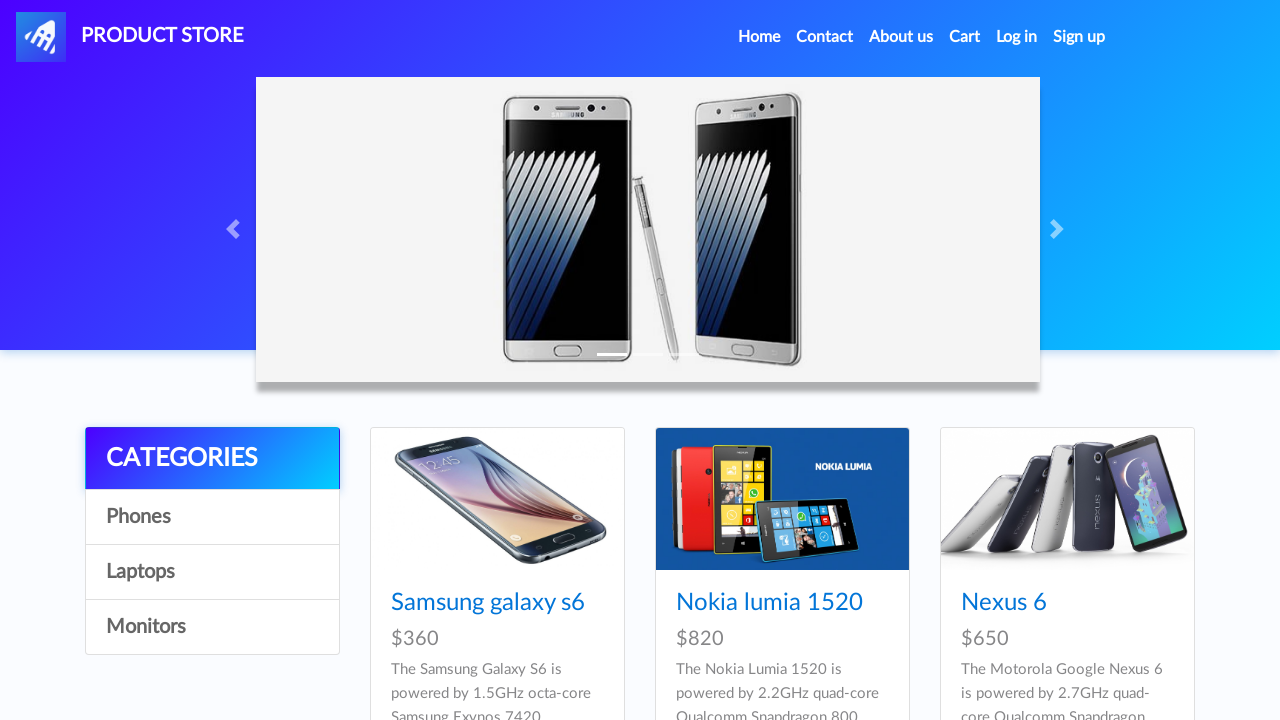

Product link elements are now visible
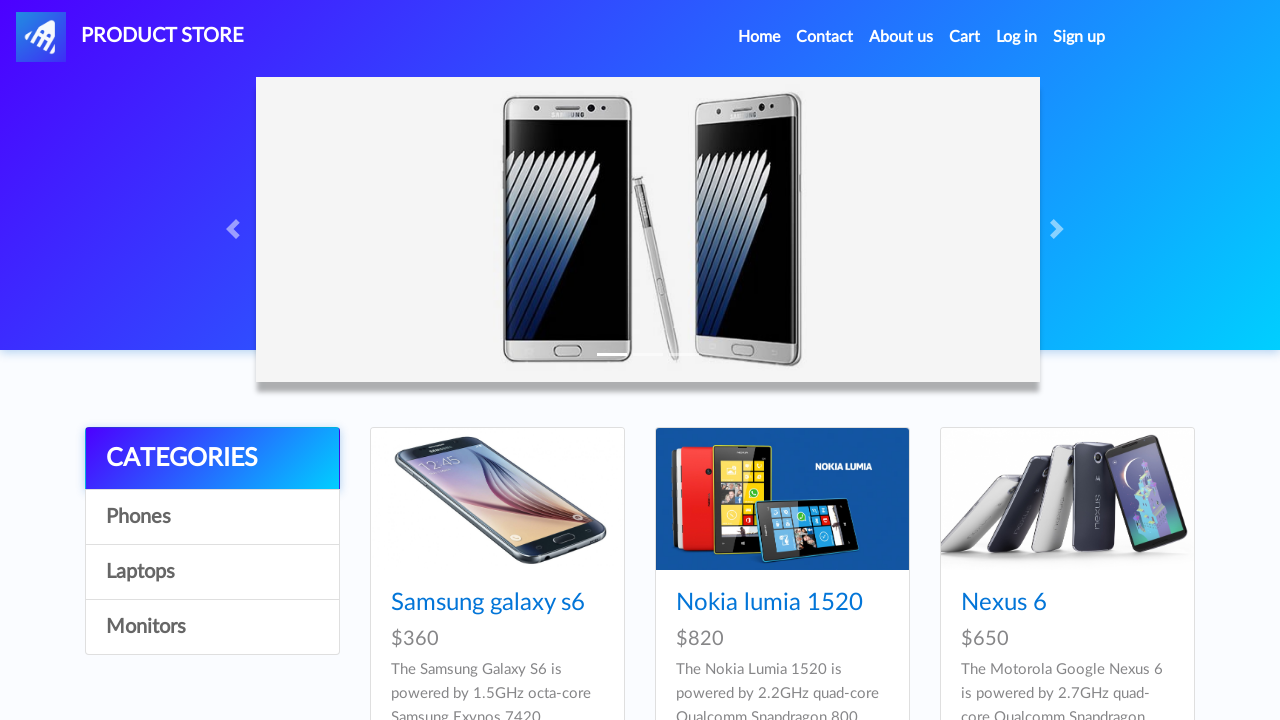

Located all product link elements
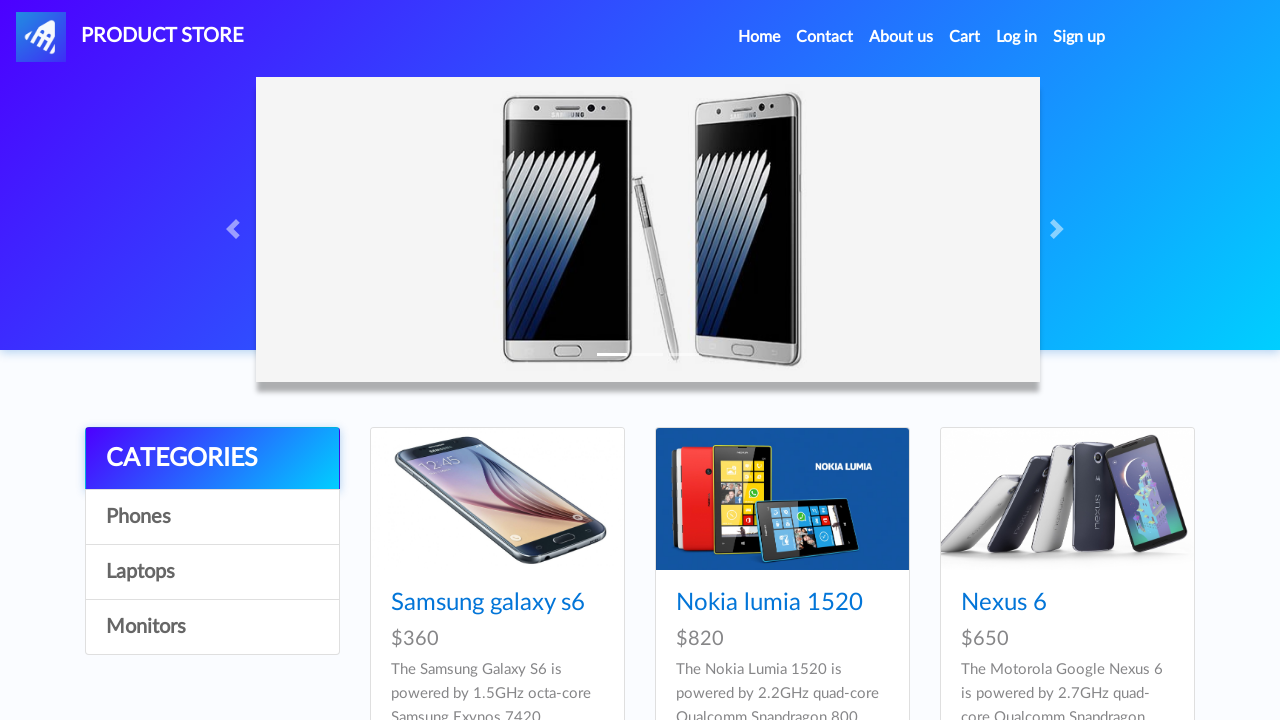

Verified that 9 product(s) are displayed
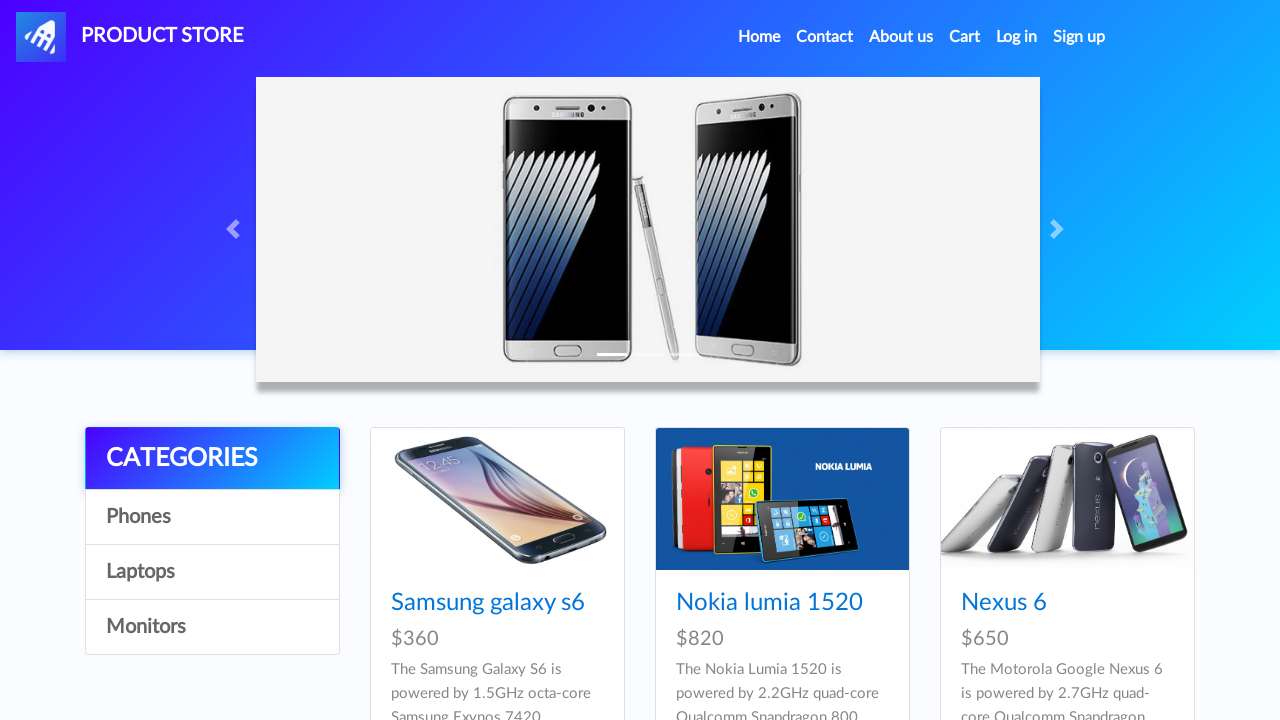

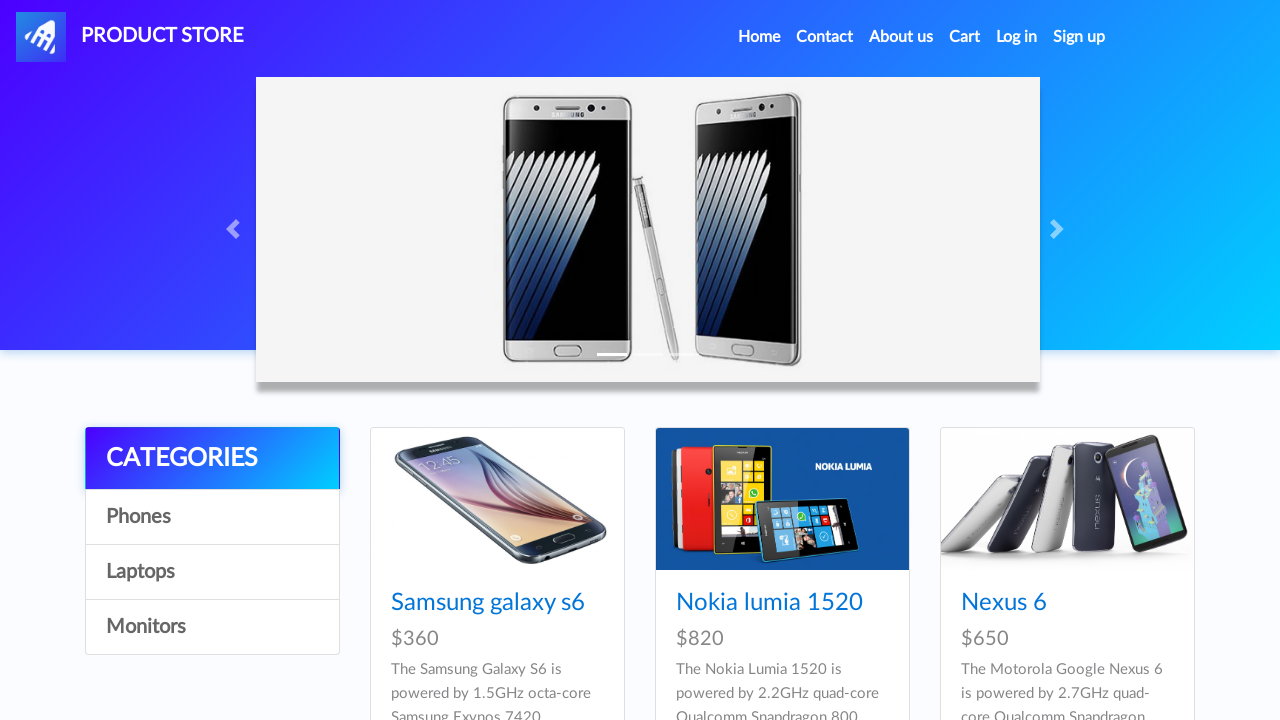